Tests window/popup handling by opening a popup window, switching to it to read content, closing it, then switching back to the main window to interact with form elements (filling a textarea).

Starting URL: https://omayo.blogspot.com/

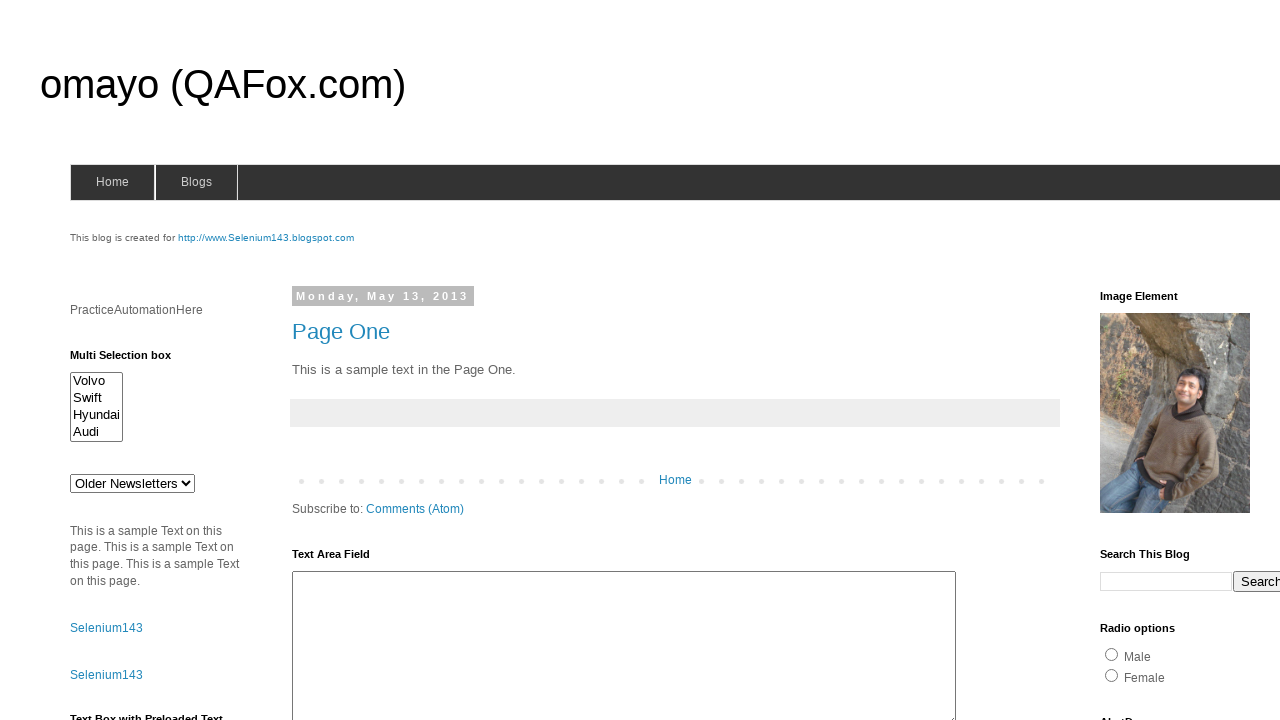

Scrolled down the page by 1600 pixels
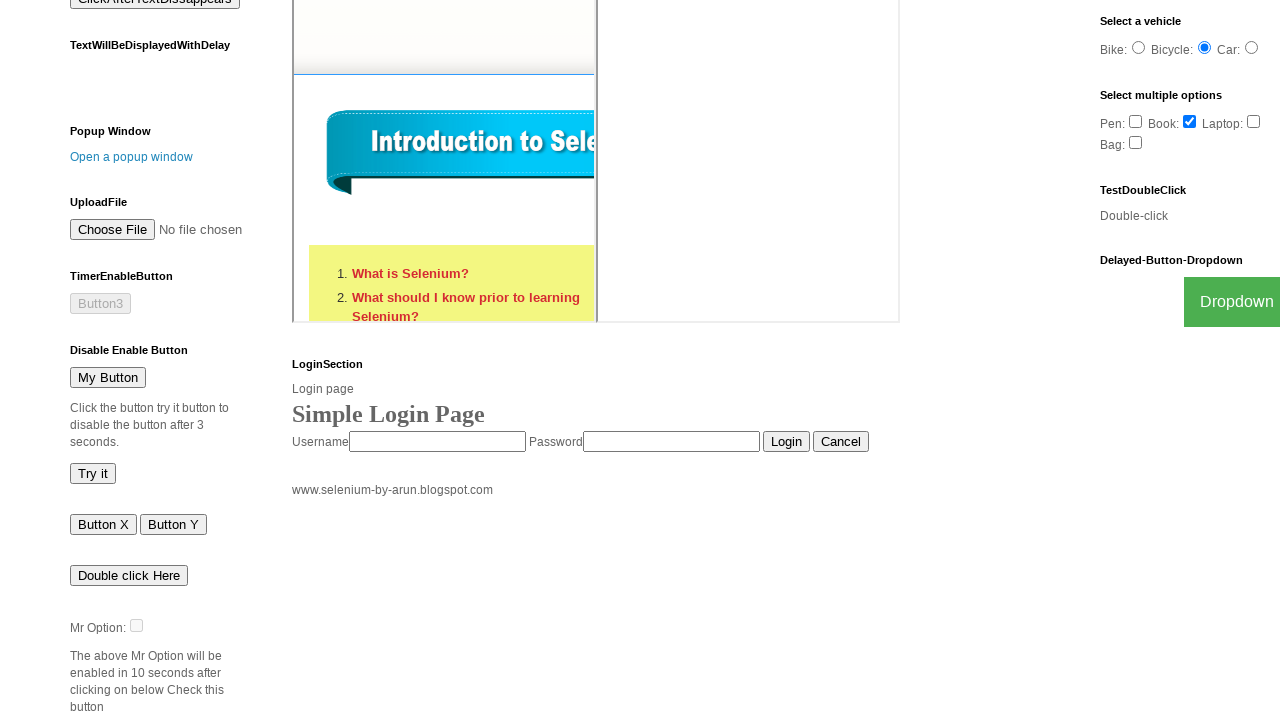

Waited 2000ms for content to be visible
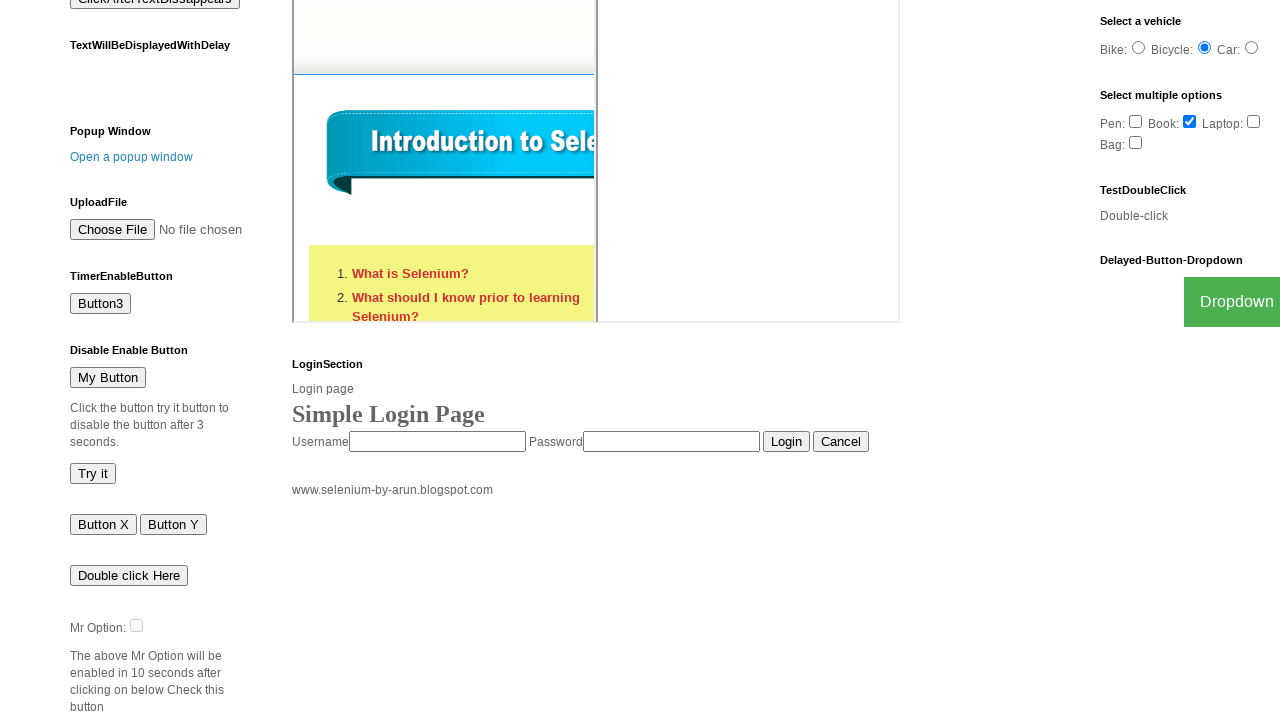

Stored reference to main page
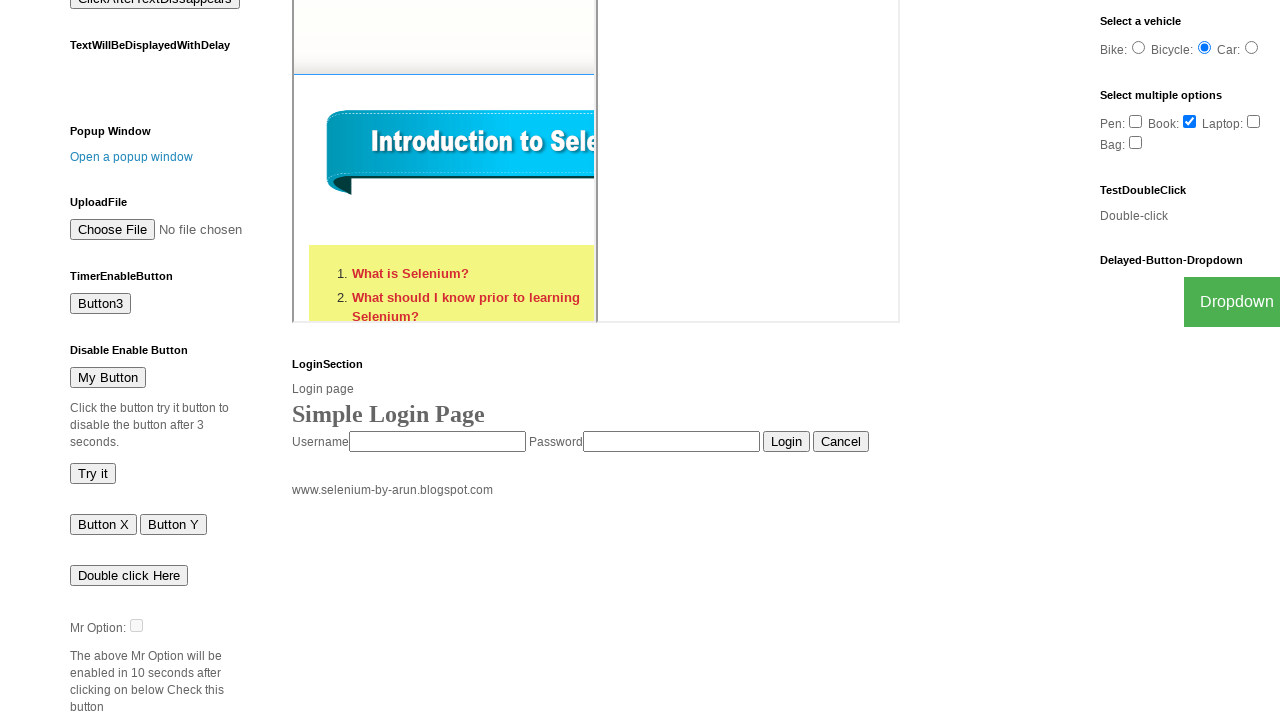

Clicked 'Open a popup window' link to open popup at (132, 157) on xpath=//a[contains(text(),'Open a popup window')]
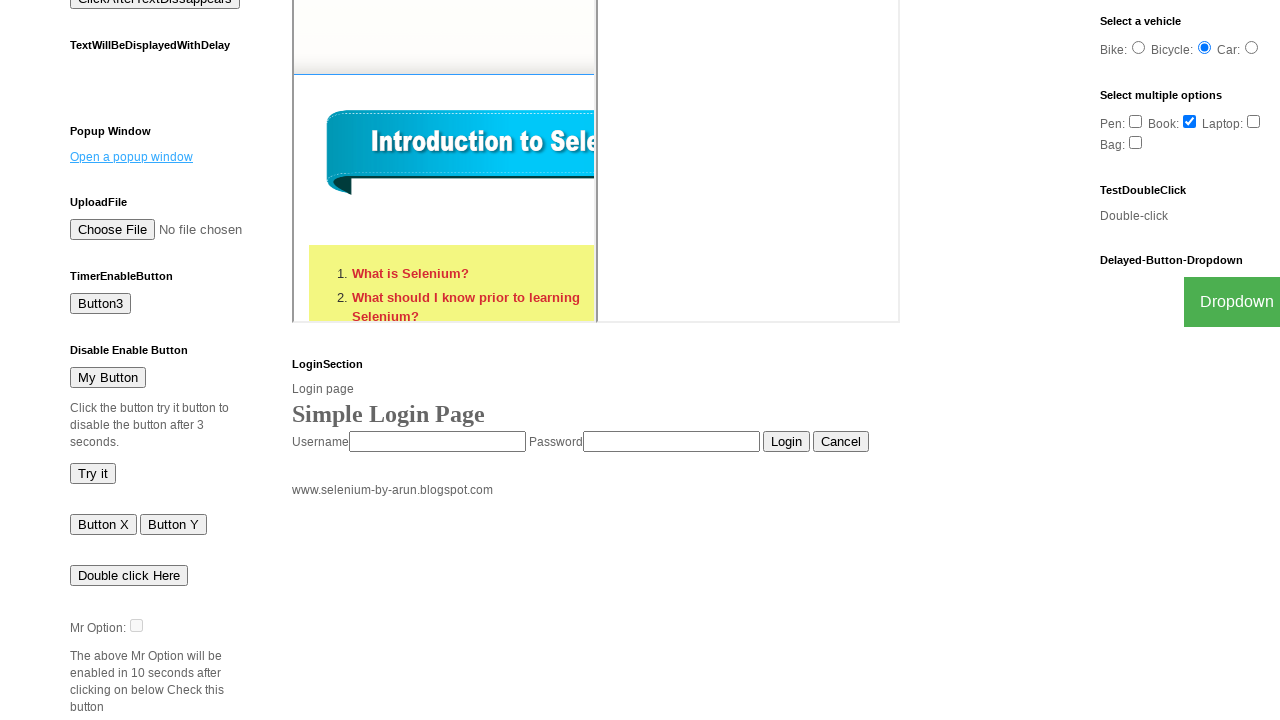

Retrieved popup page reference
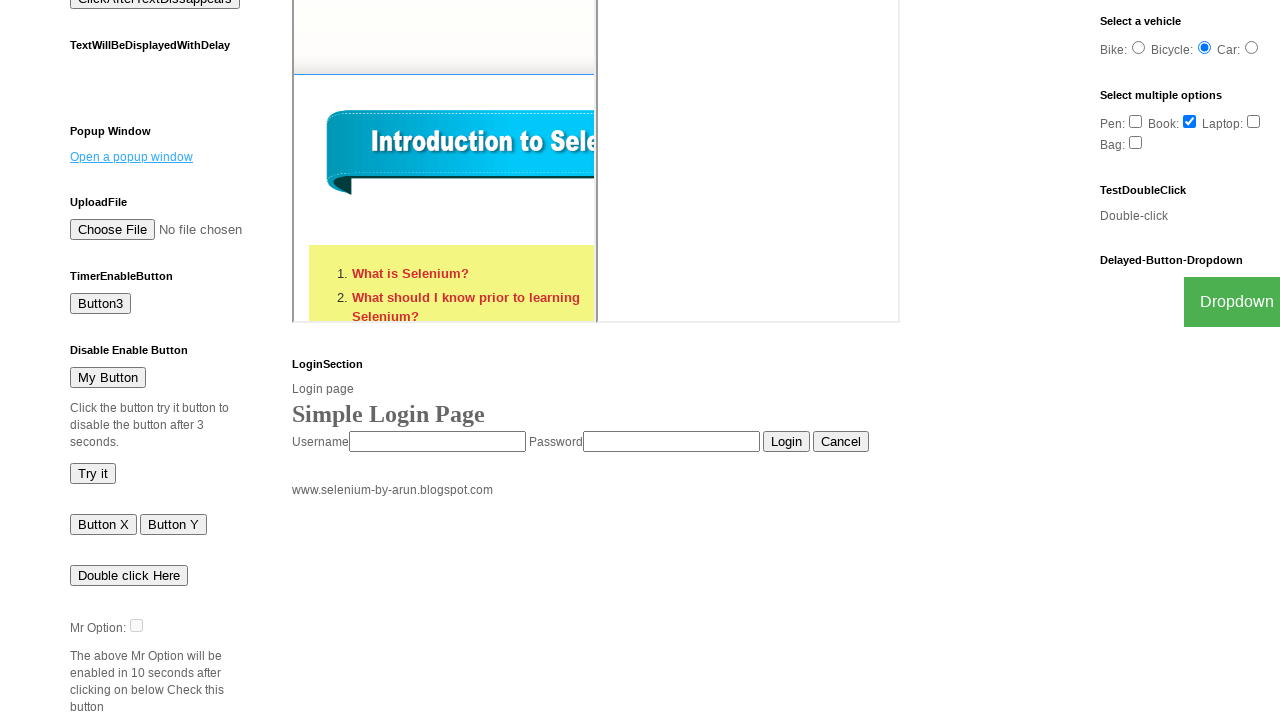

Waited for popup page to load
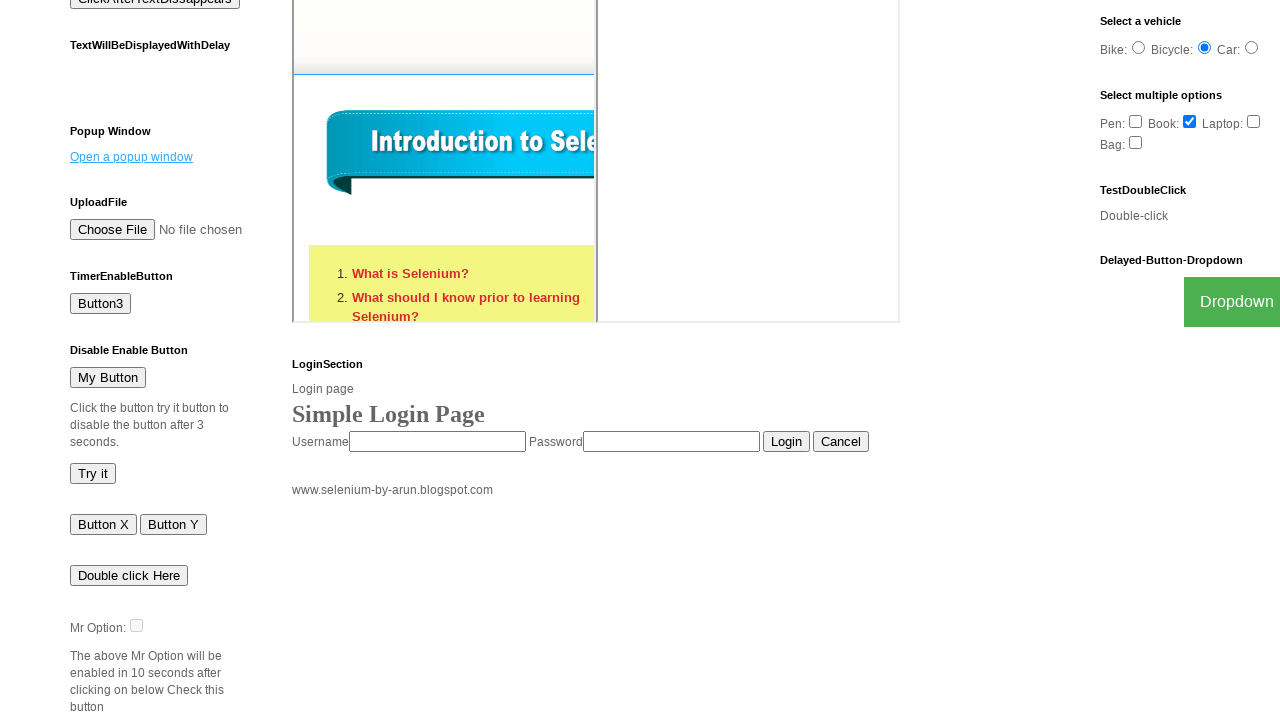

Retrieved text from popup: 'New Window'
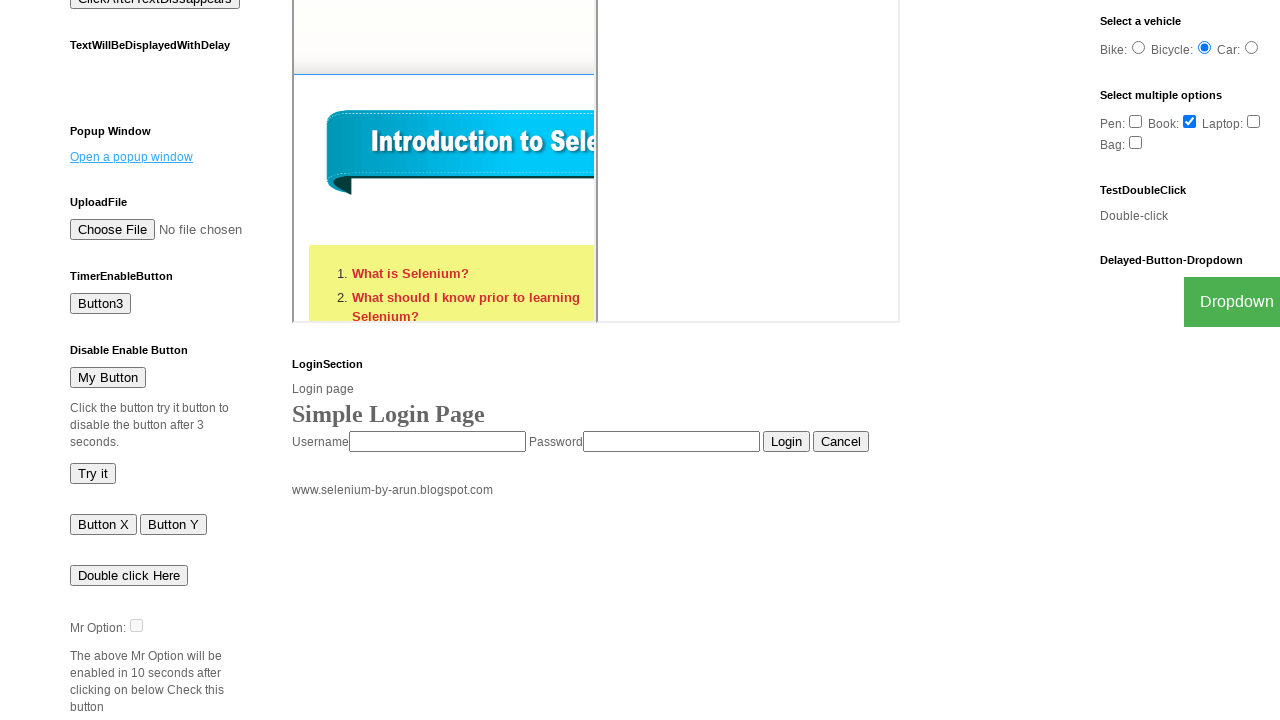

Closed the popup window
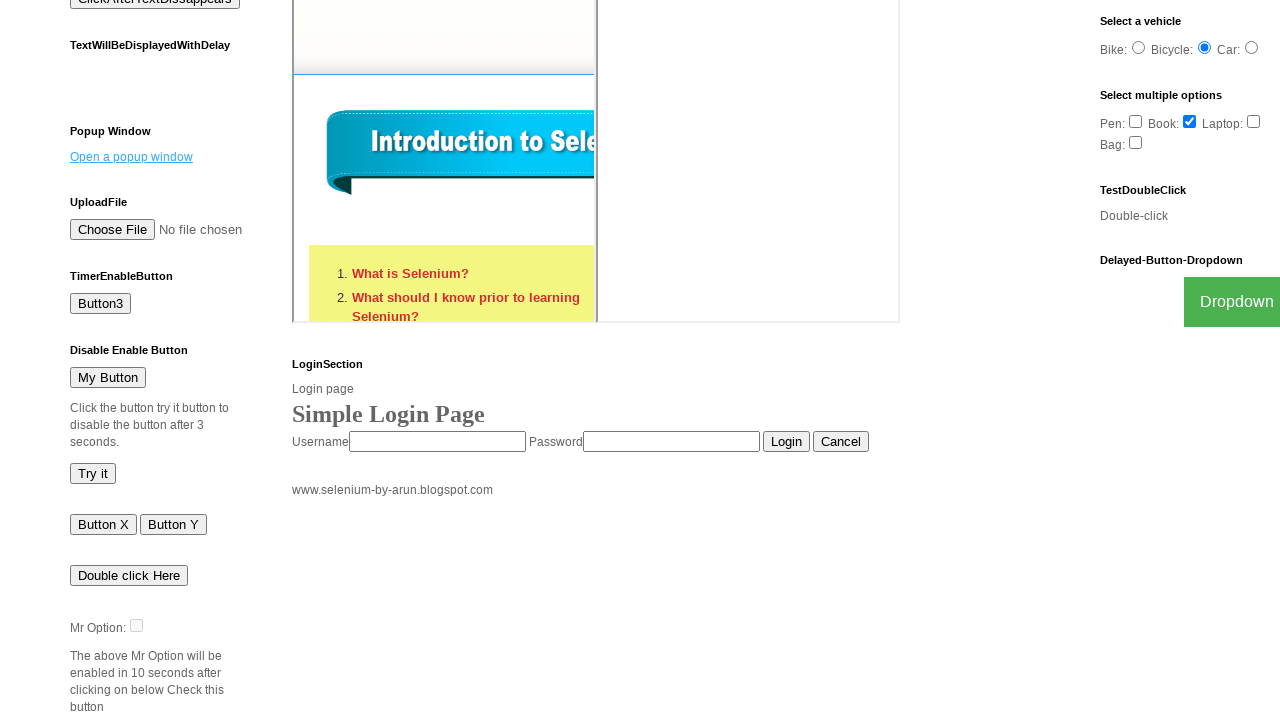

Filled textarea#ta1 with 'ballubhai' on textarea#ta1
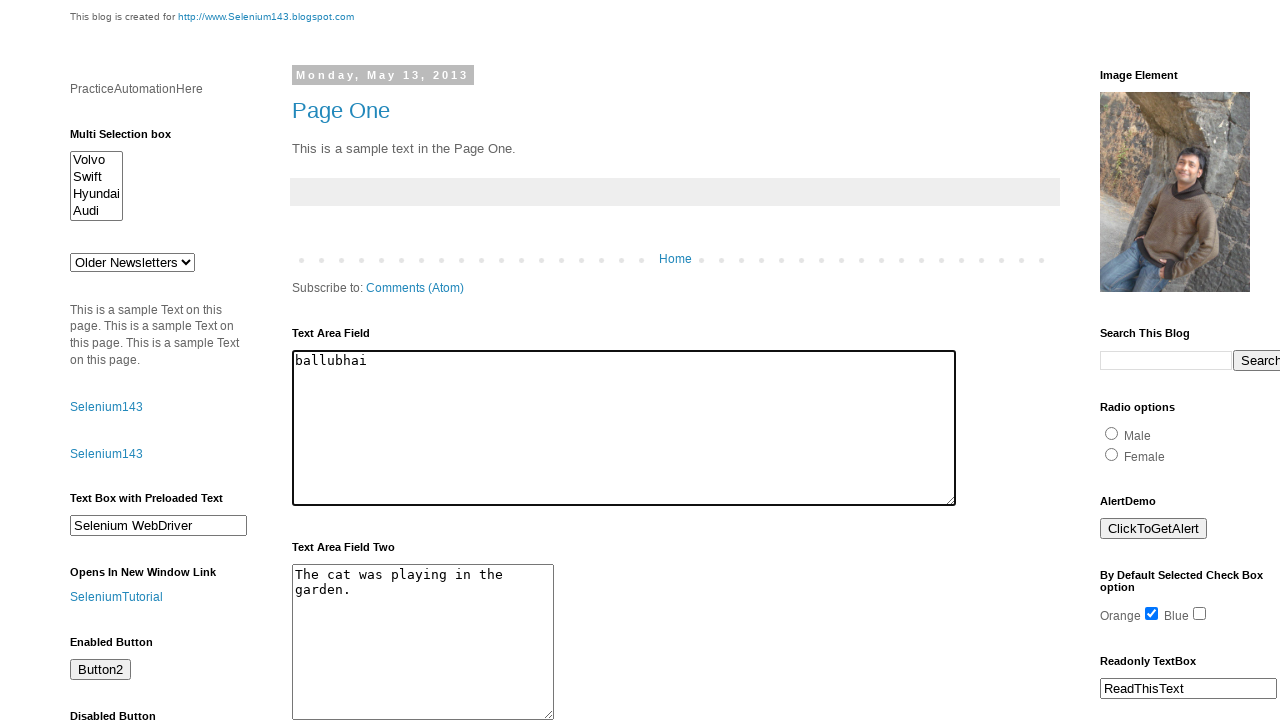

Waited 2000ms after filling textarea
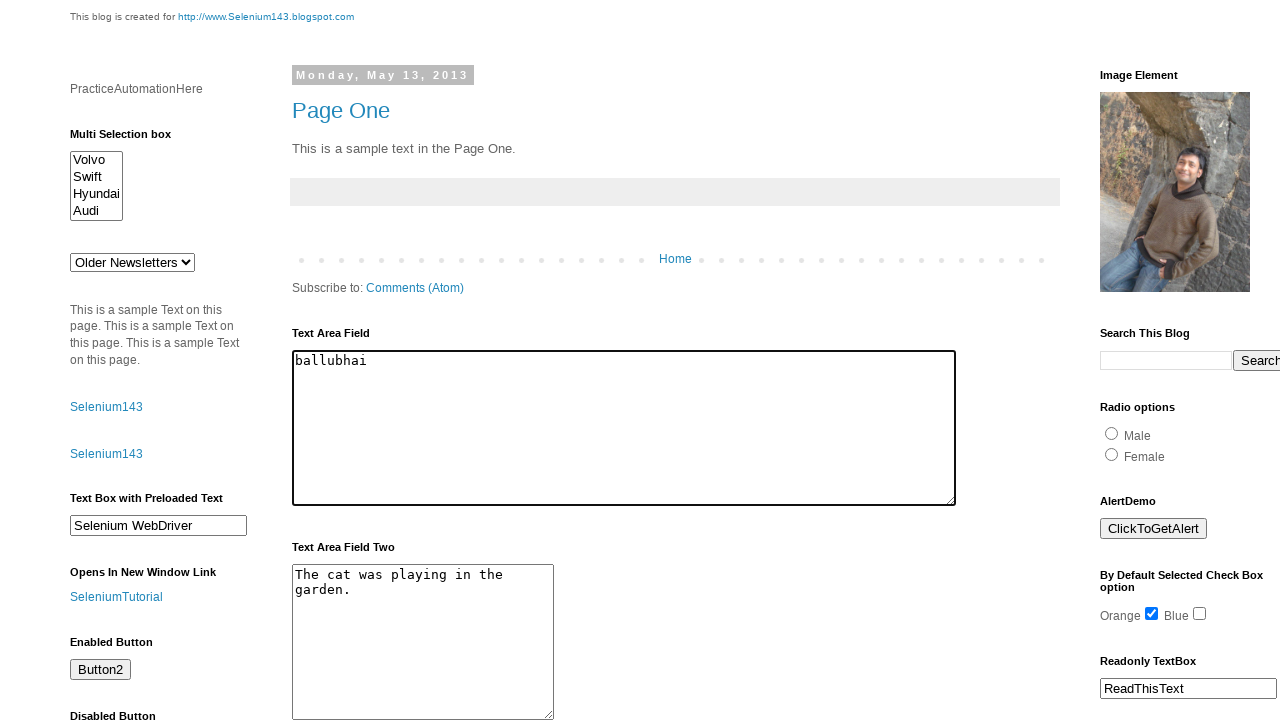

Retrieved text from textarea containing 'The cat was playing in the garden.'
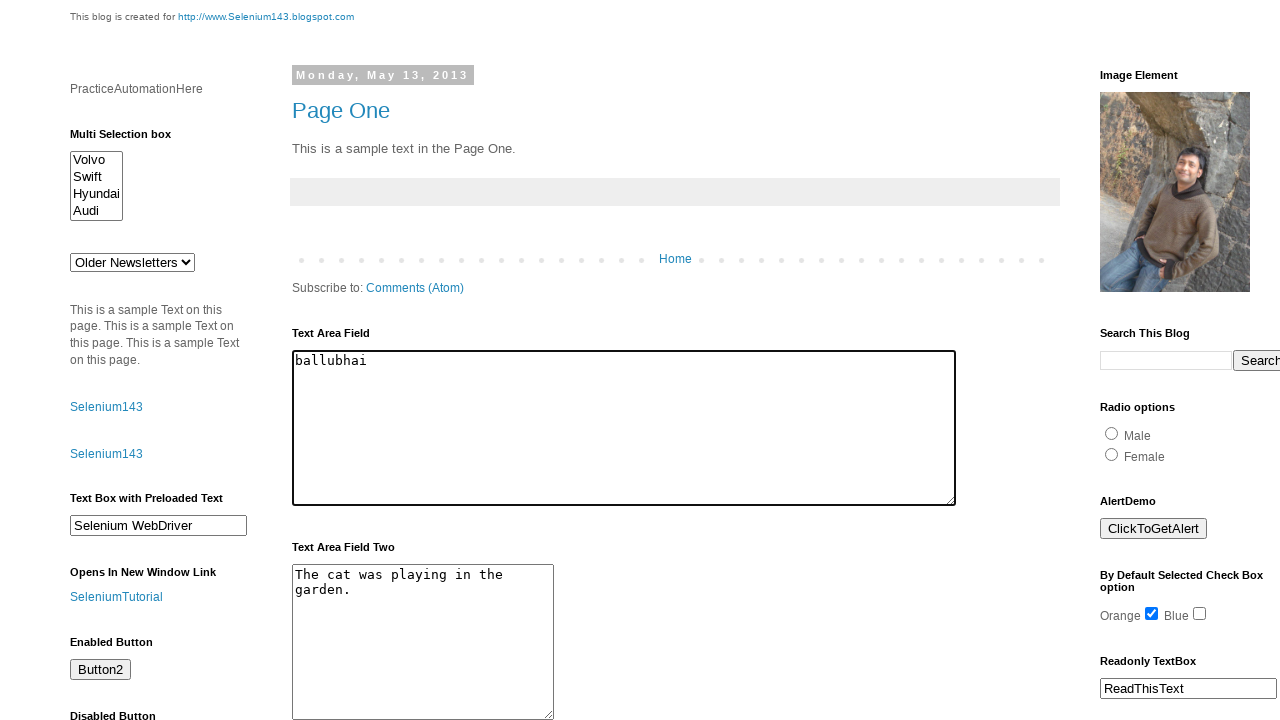

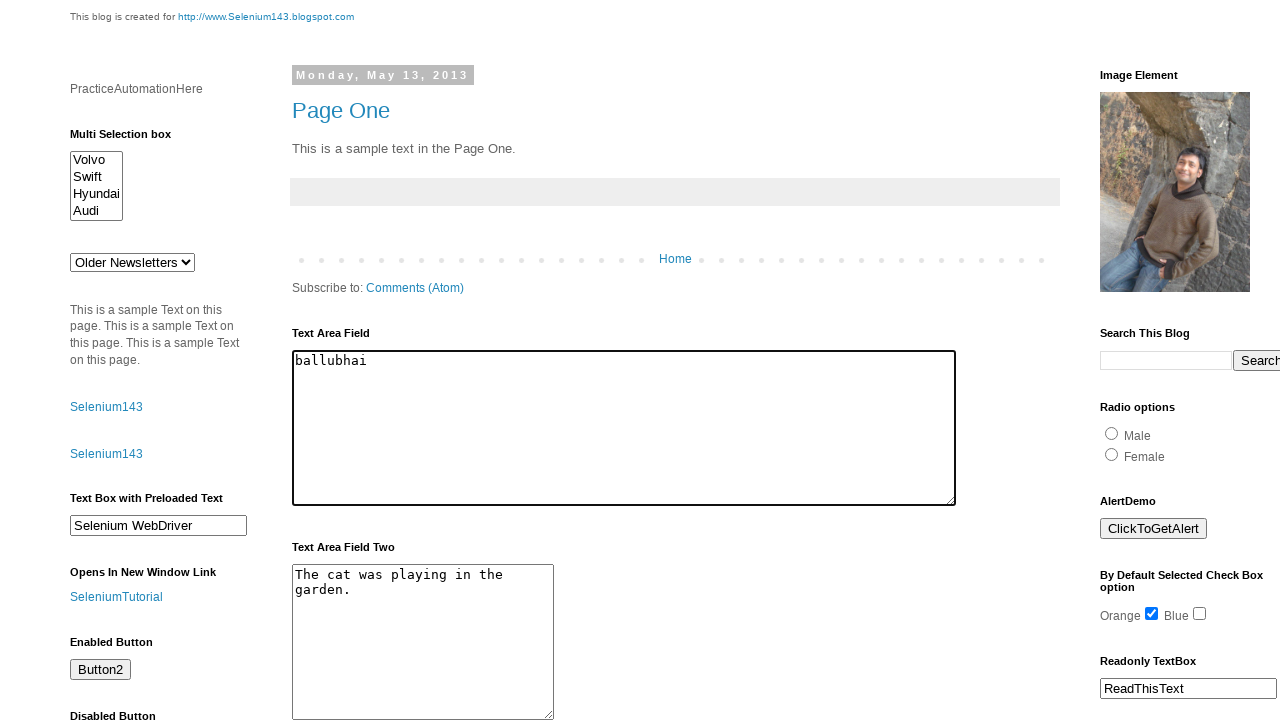